Navigates to Telerik support demos page and verifies that the footer section contains links by checking for their presence

Starting URL: https://www.telerik.com/support/demos

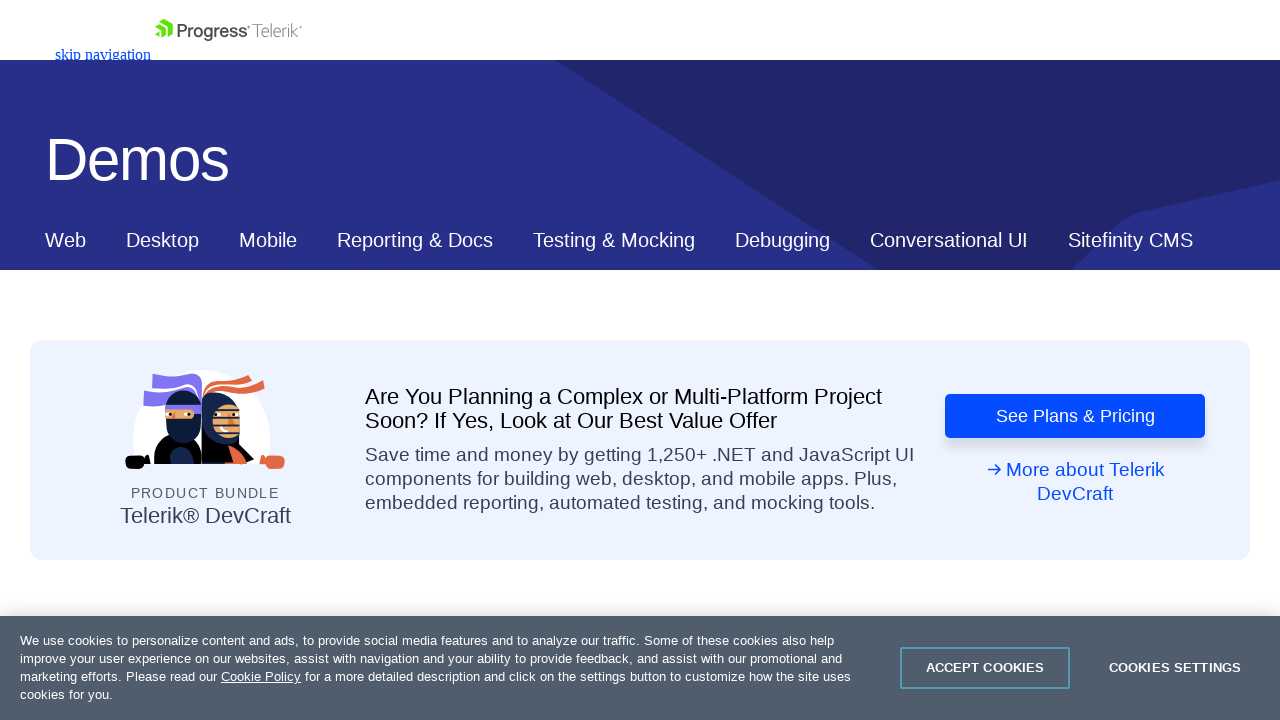

Navigated to Telerik support demos page
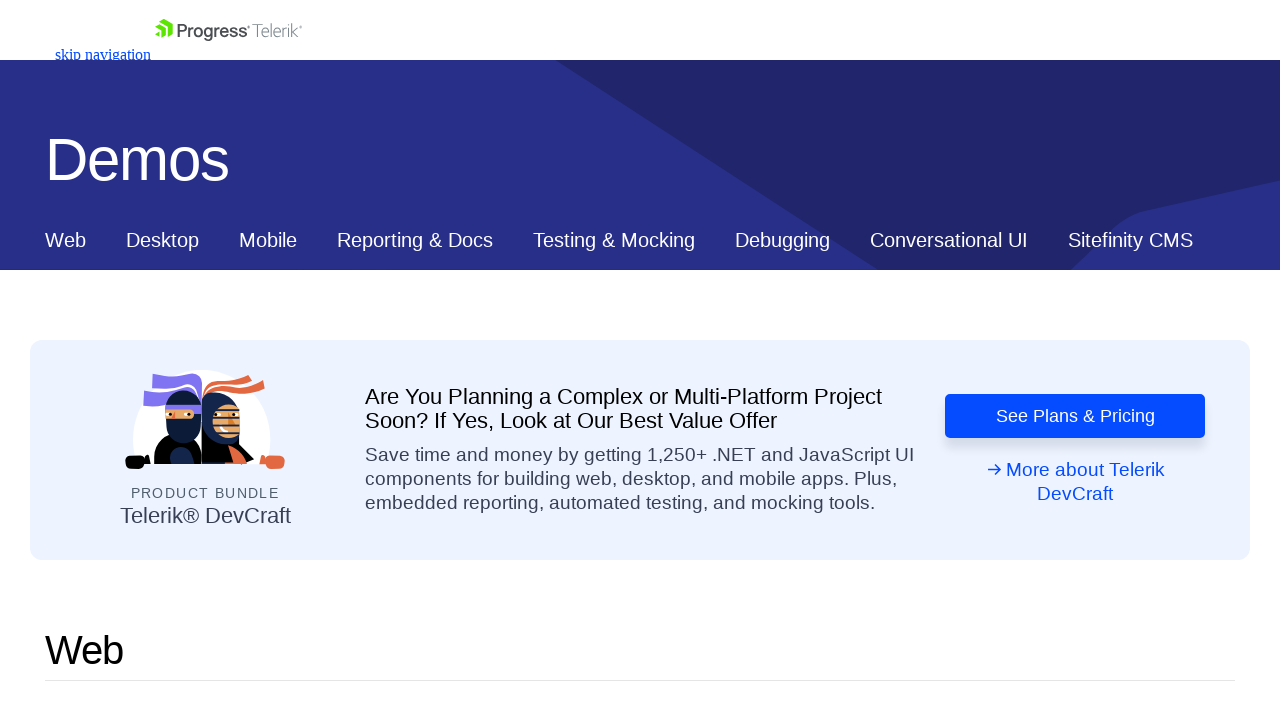

Footer element became visible
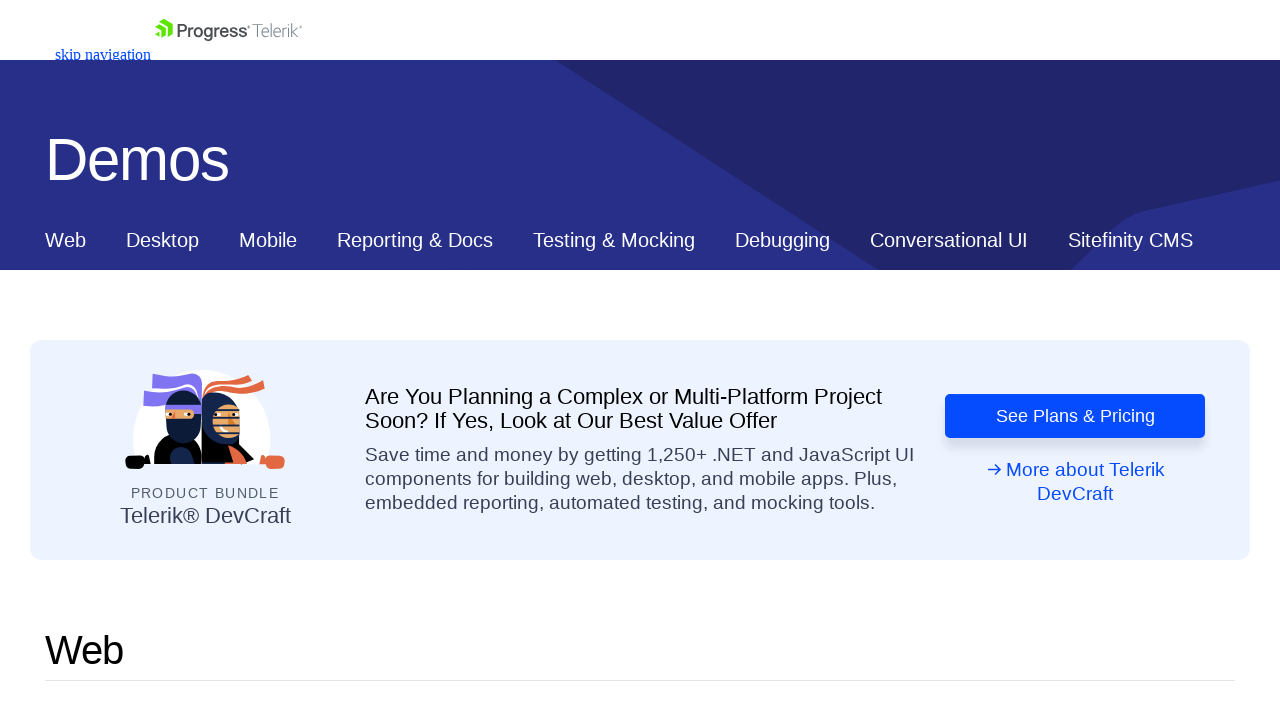

Located the footer element
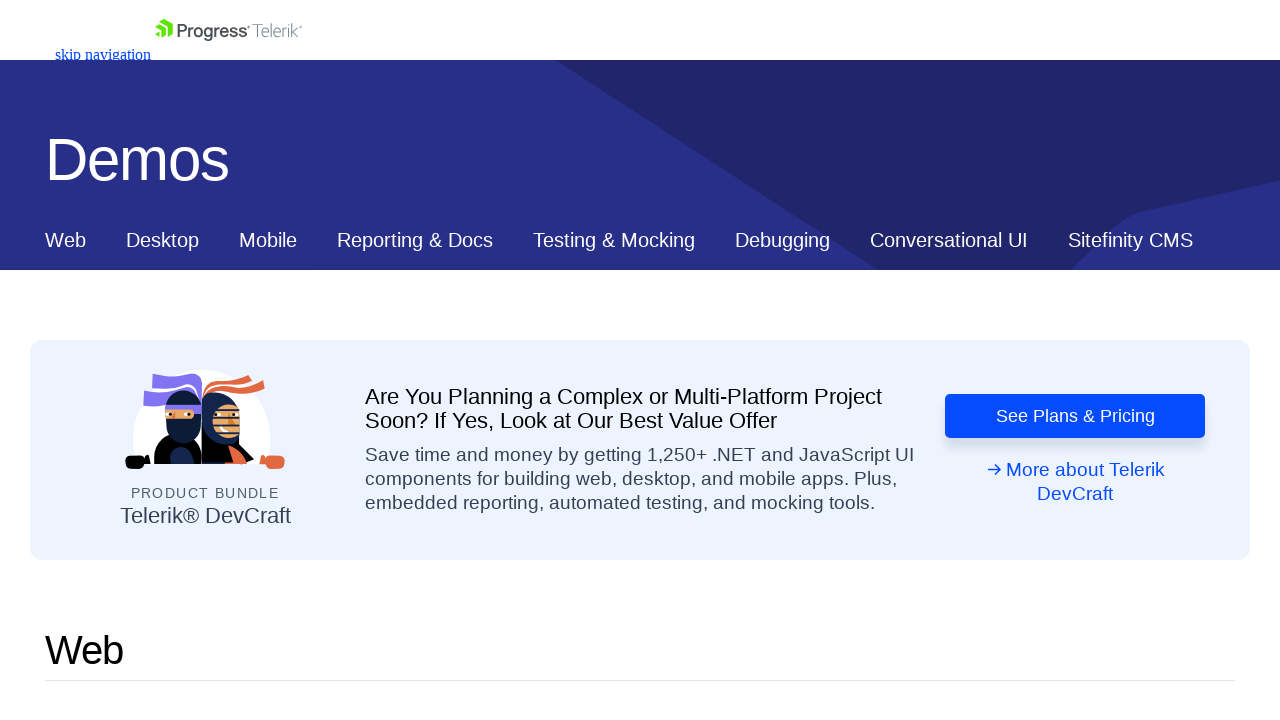

First footer link became available
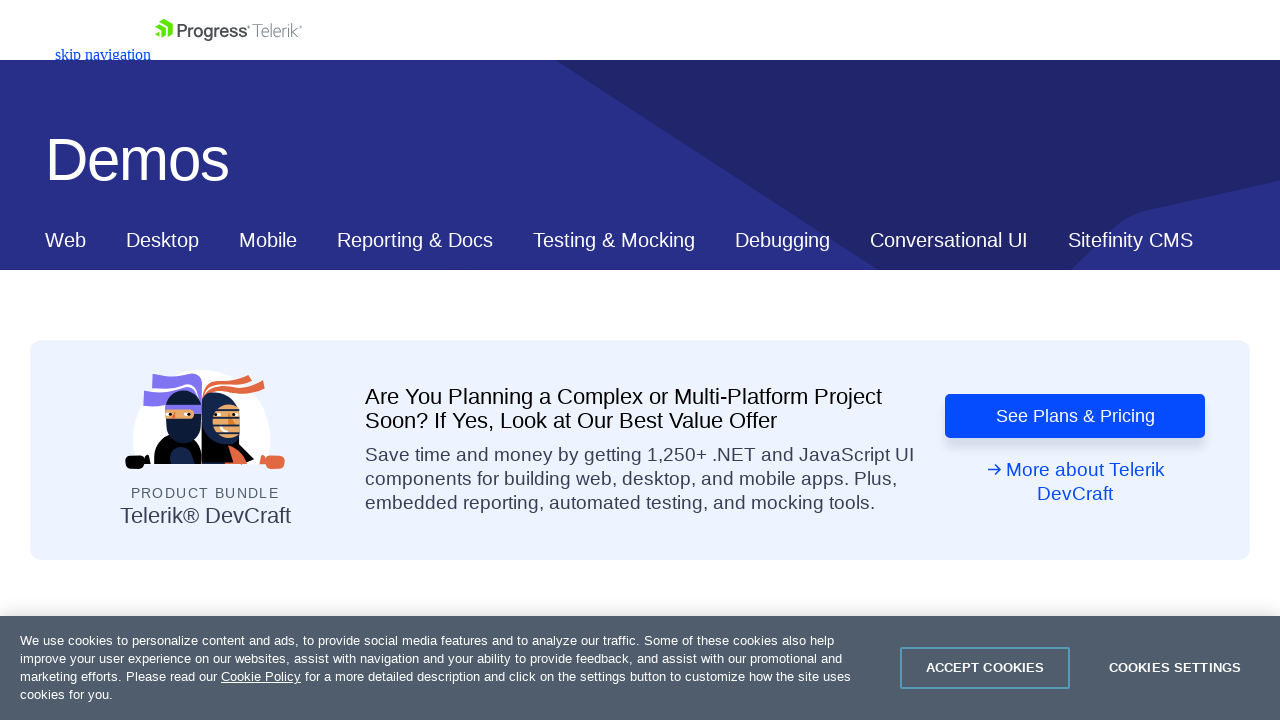

Retrieved count of footer links: 61
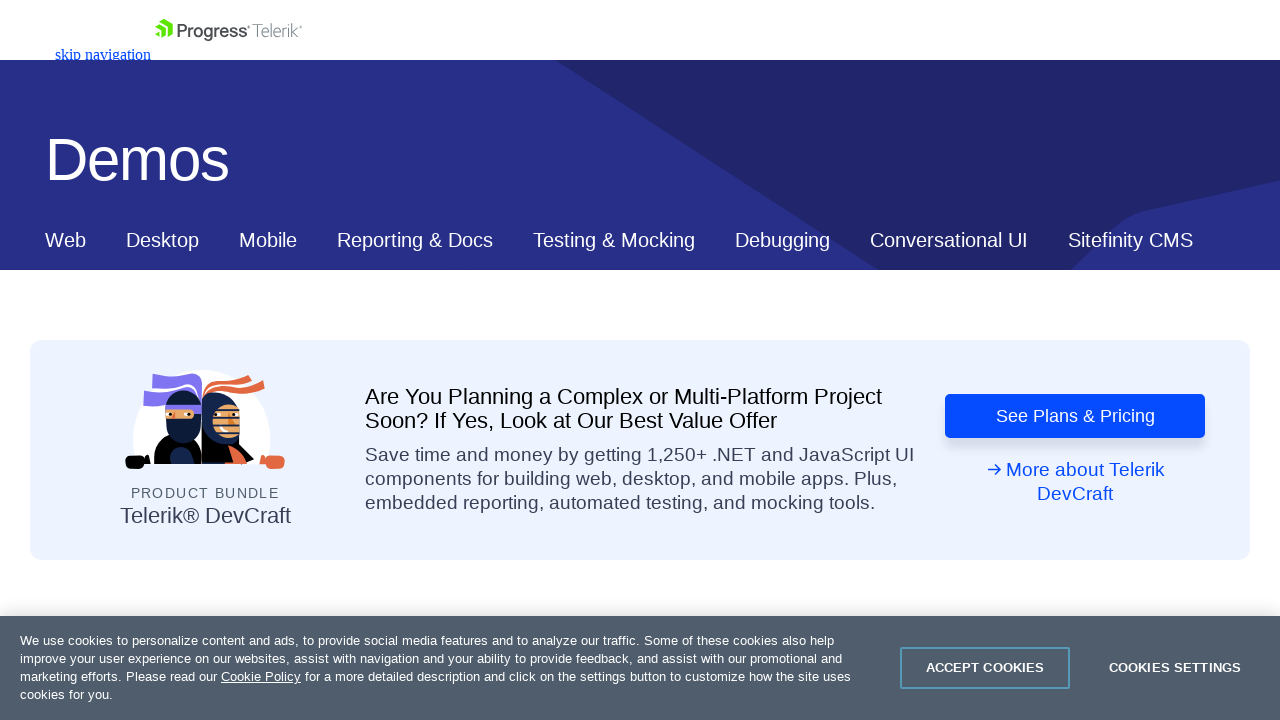

Verified that footer contains links
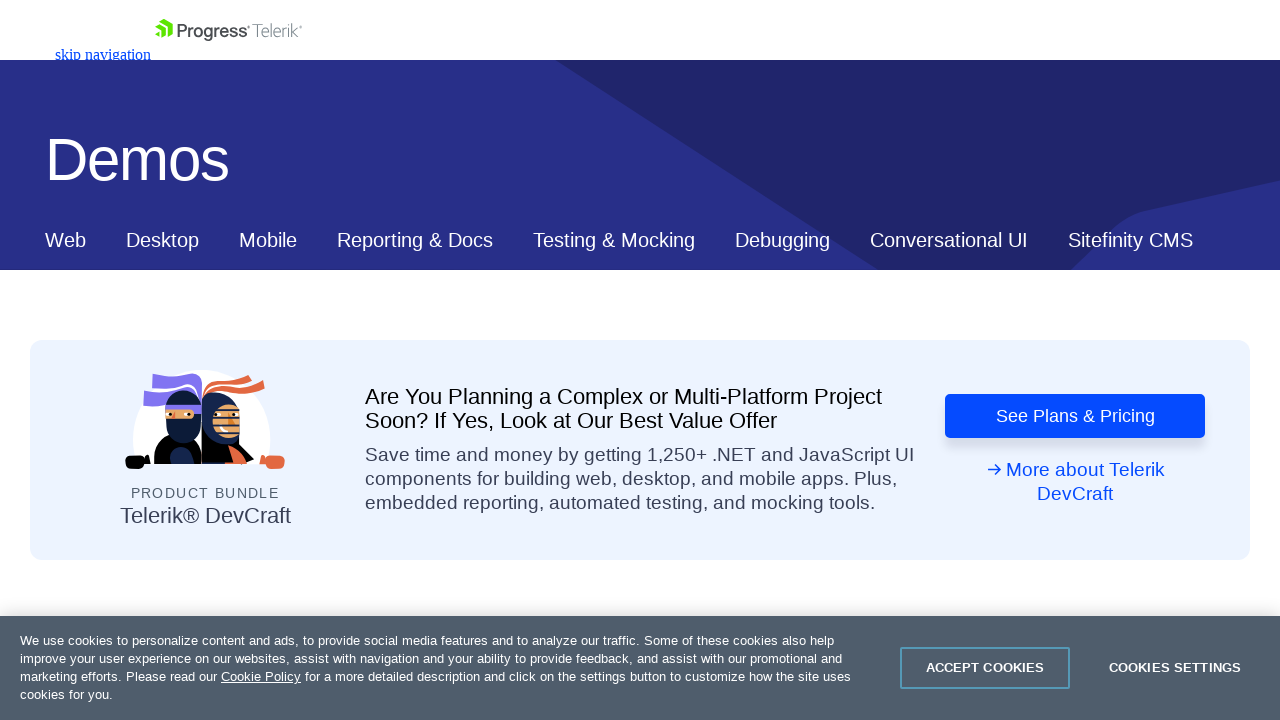

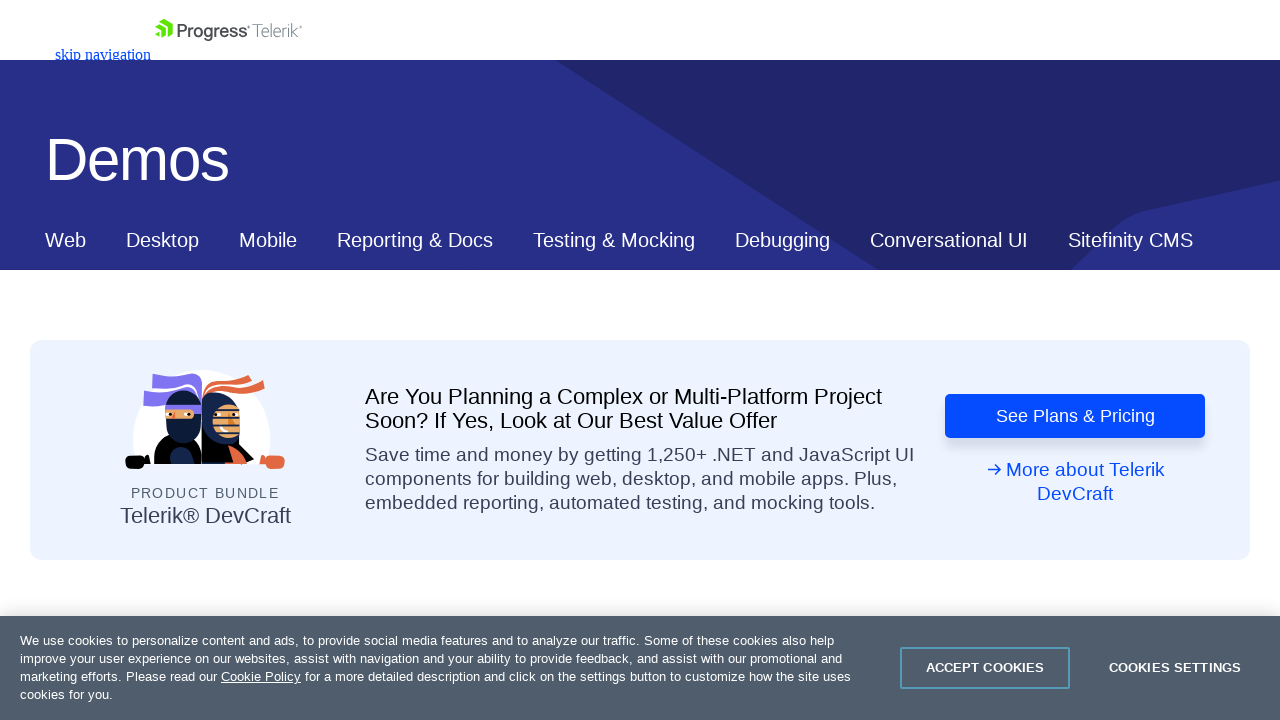